Tests hover functionality on the second image by hovering over it and verifying that user2's caption becomes visible.

Starting URL: http://the-internet.herokuapp.com/hovers

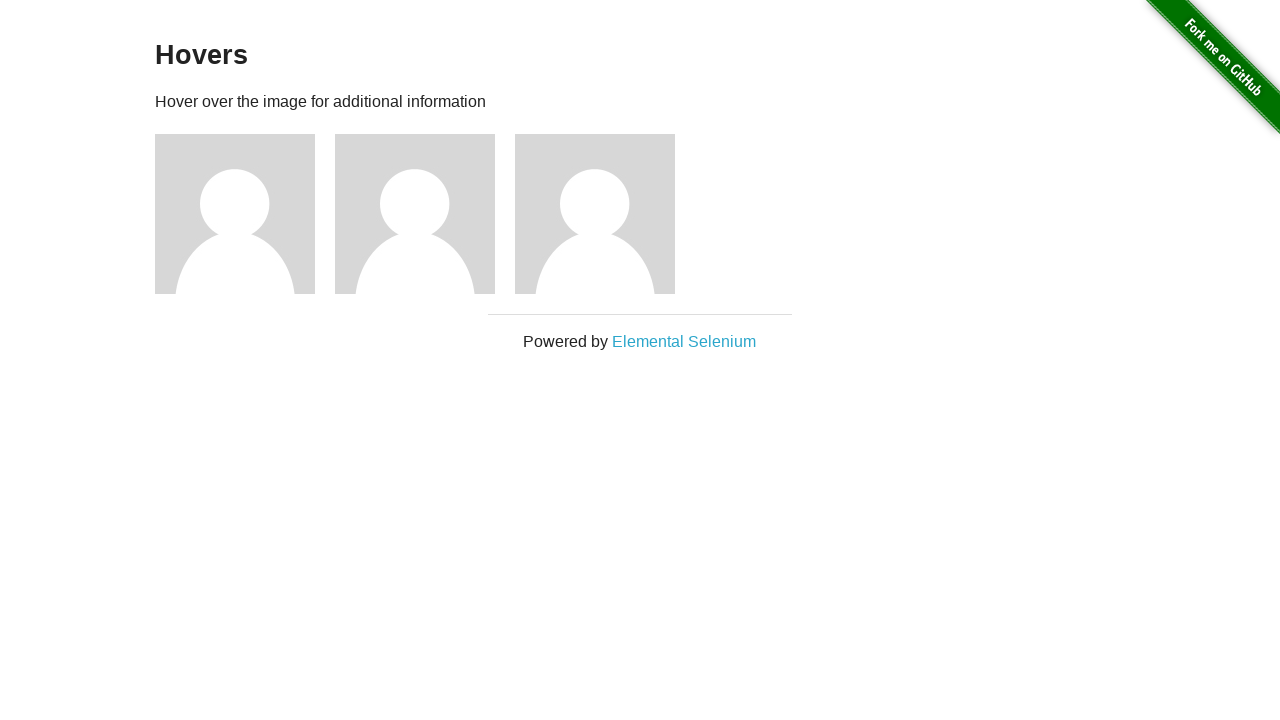

Navigated to hovers page
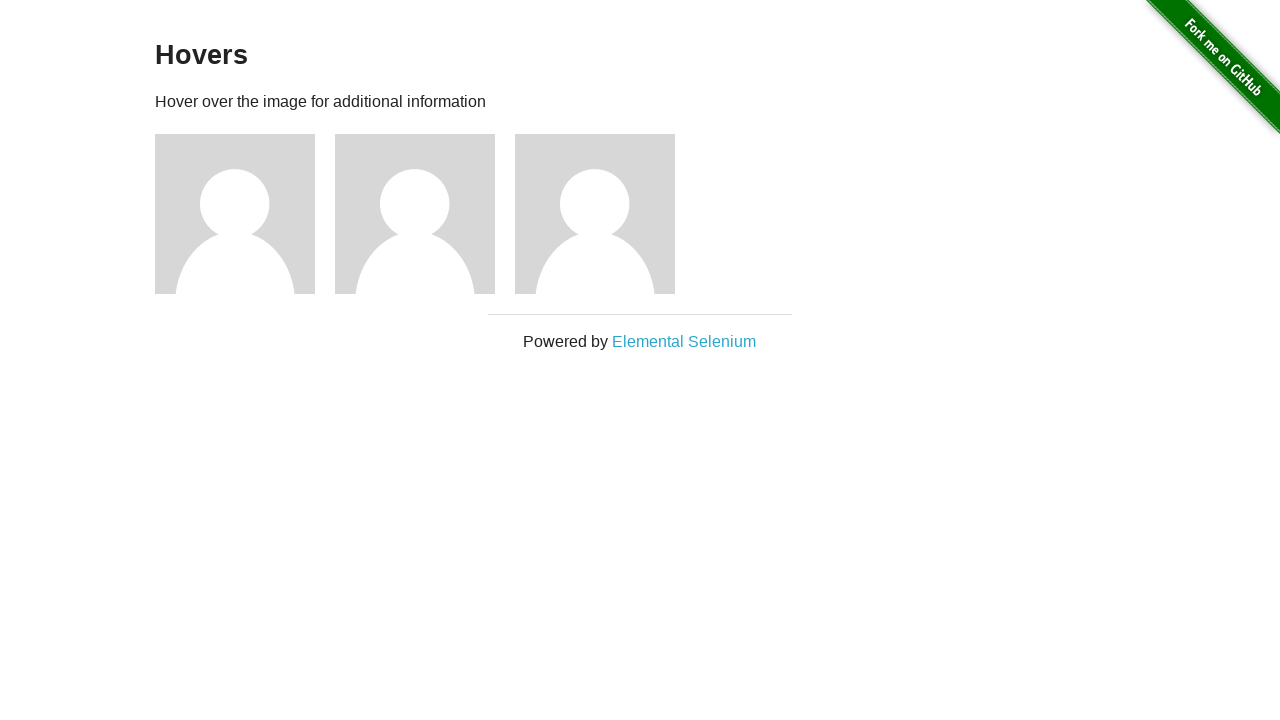

Hovered over the second image at (425, 214) on .figure >> nth=1
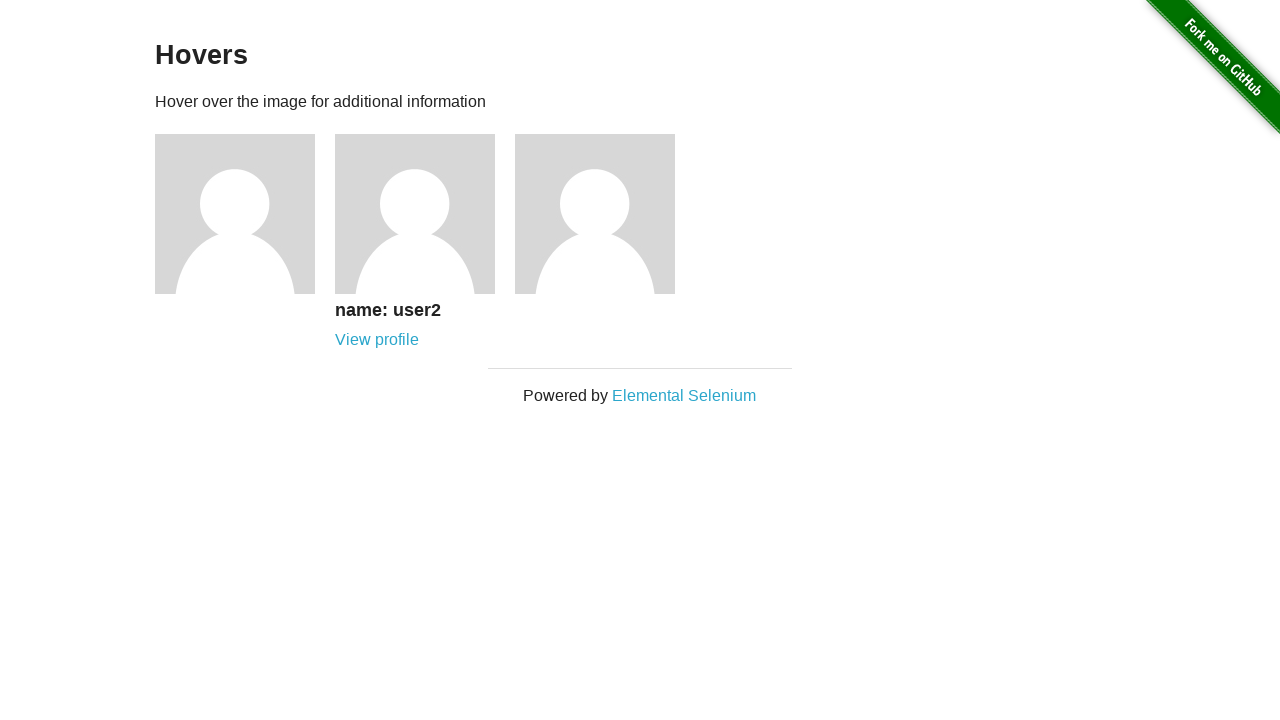

Verified user2 caption became visible
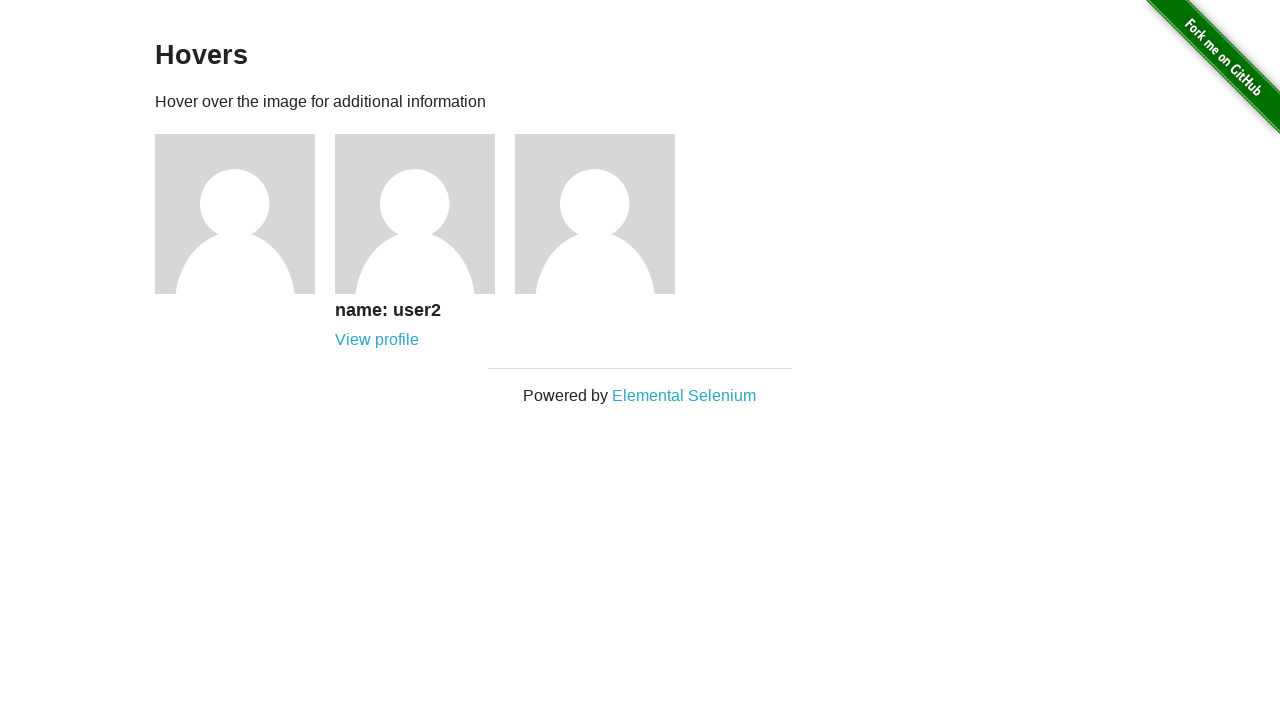

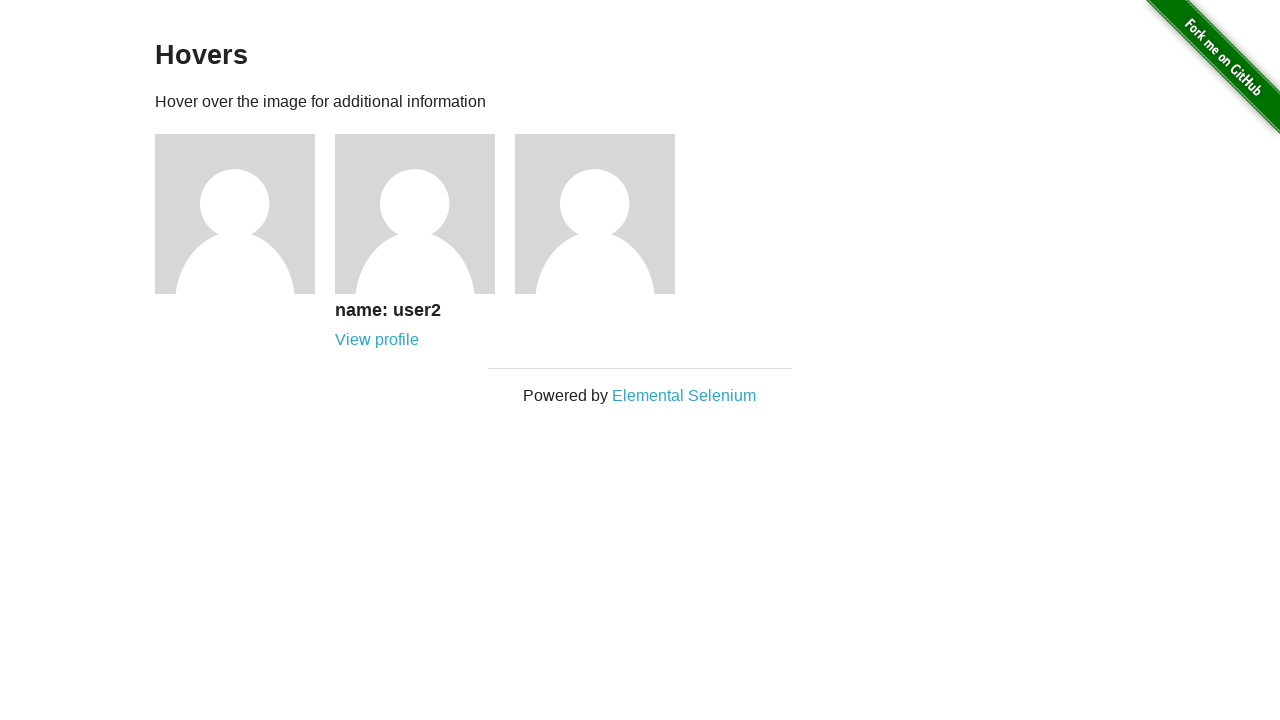